Tests browser tab handling by clicking a button that opens a new tab and switching to it

Starting URL: https://demoqa.com/browser-windows

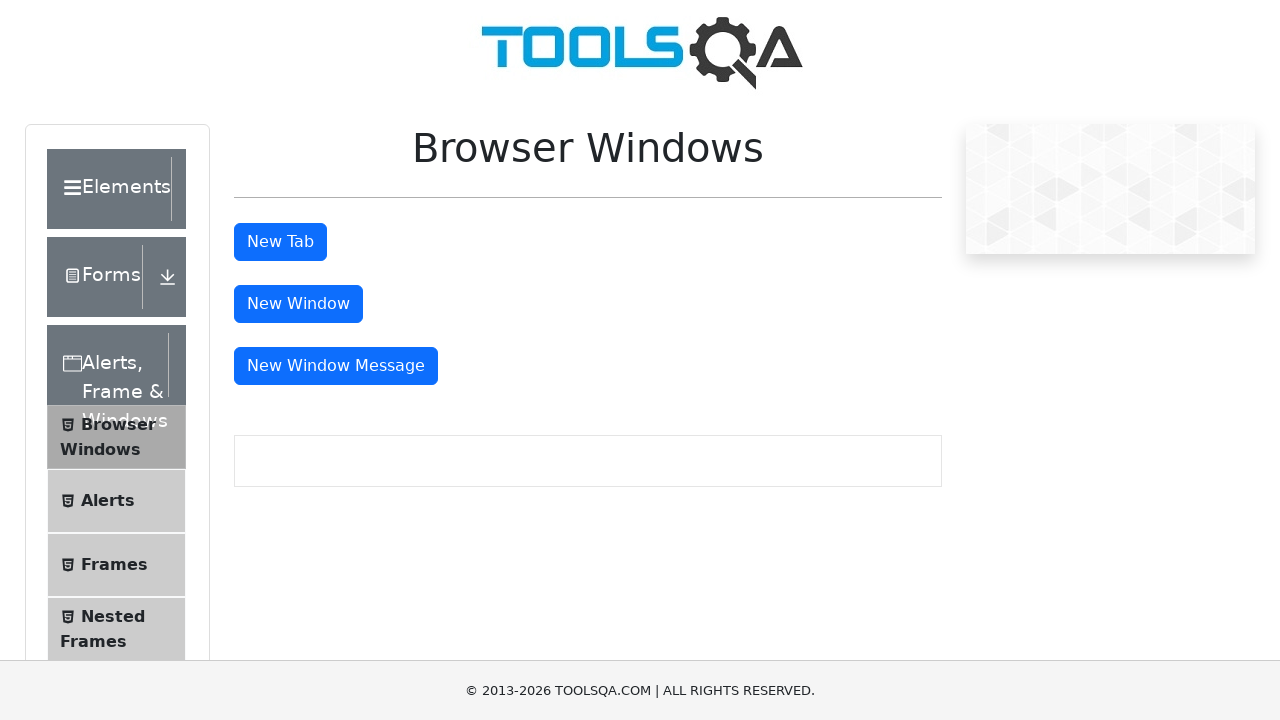

Clicked button to open new tab at (280, 242) on #tabButton
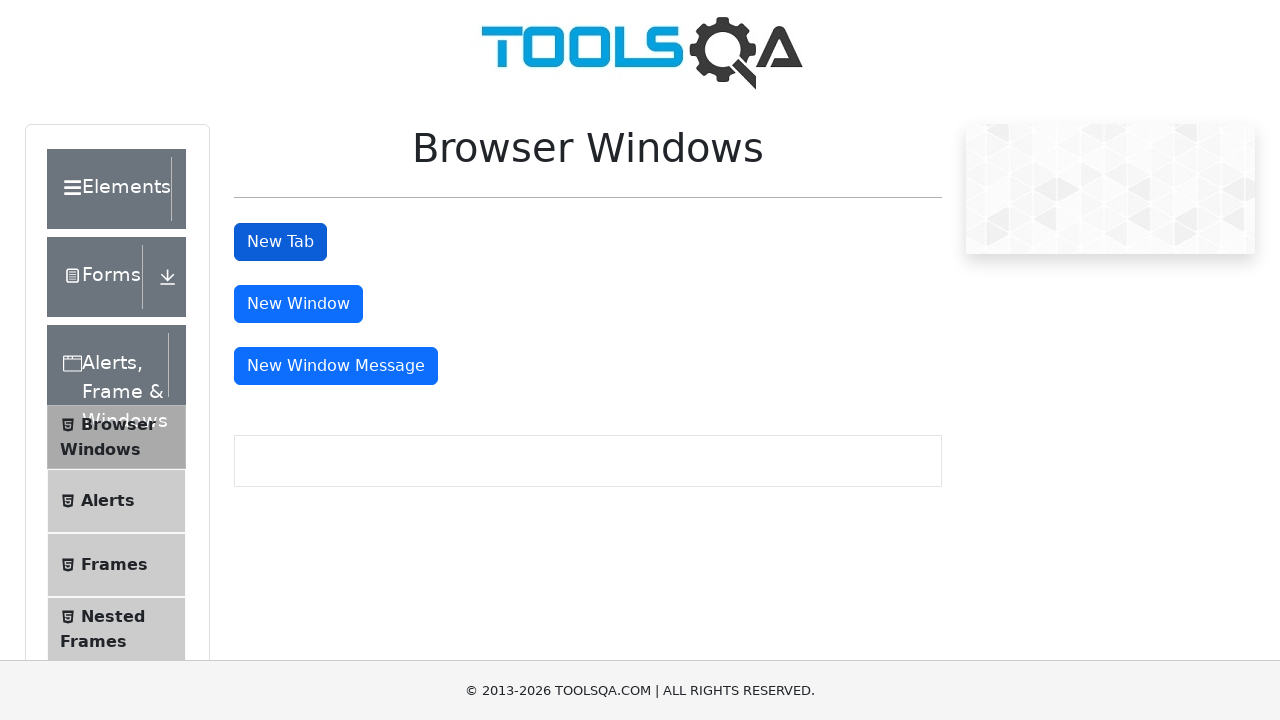

New tab opened and captured
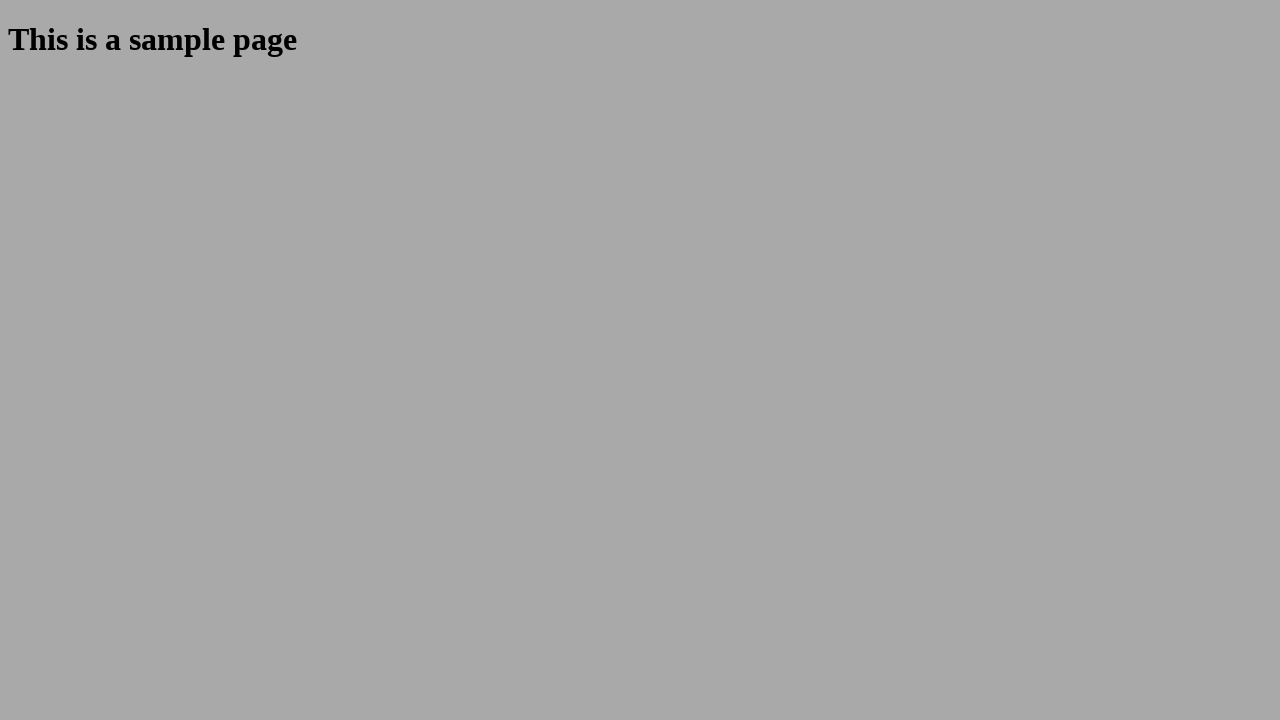

New tab finished loading
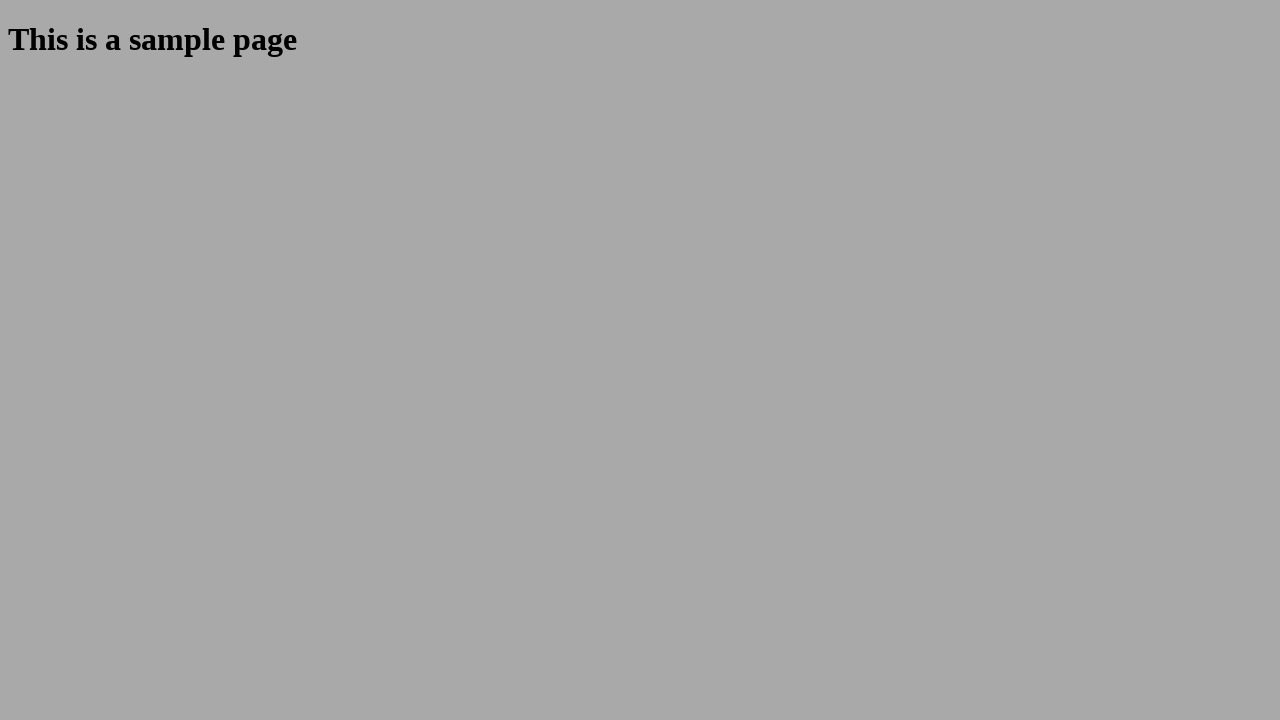

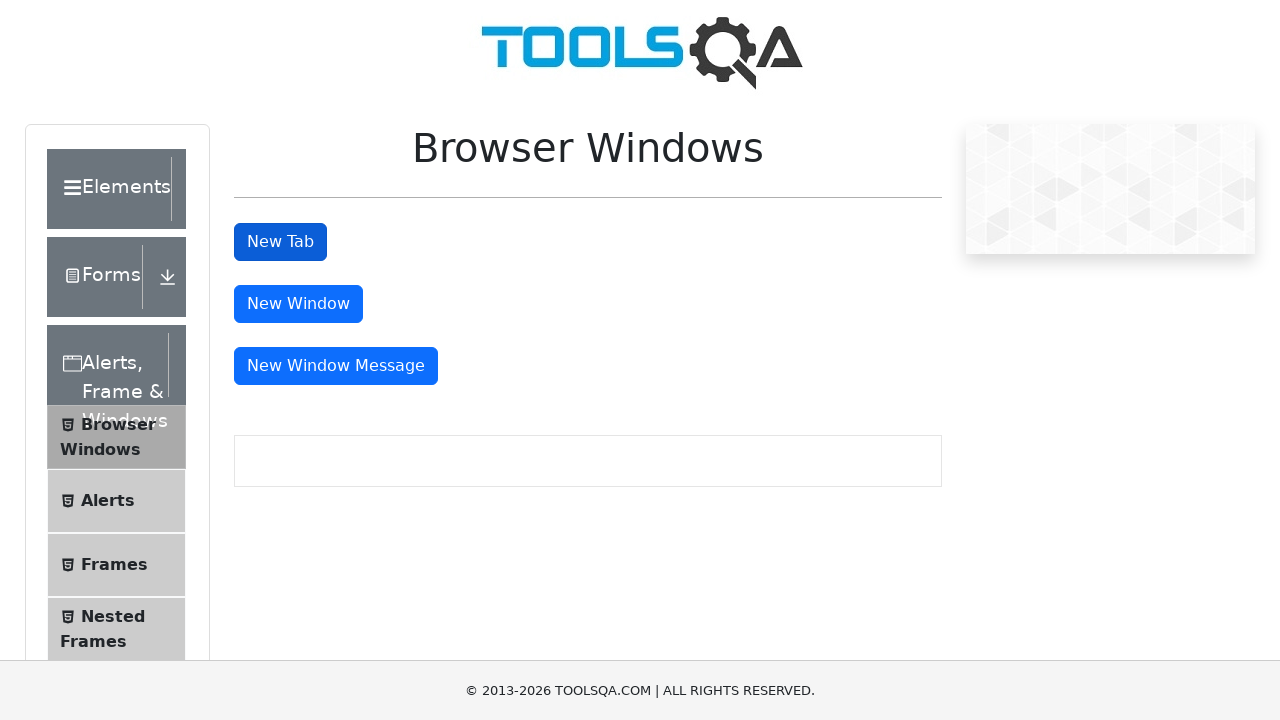